Tests entering a GitHub username in an input field and submitting by pressing Enter to search for repositories

Starting URL: https://letcode.in/elements

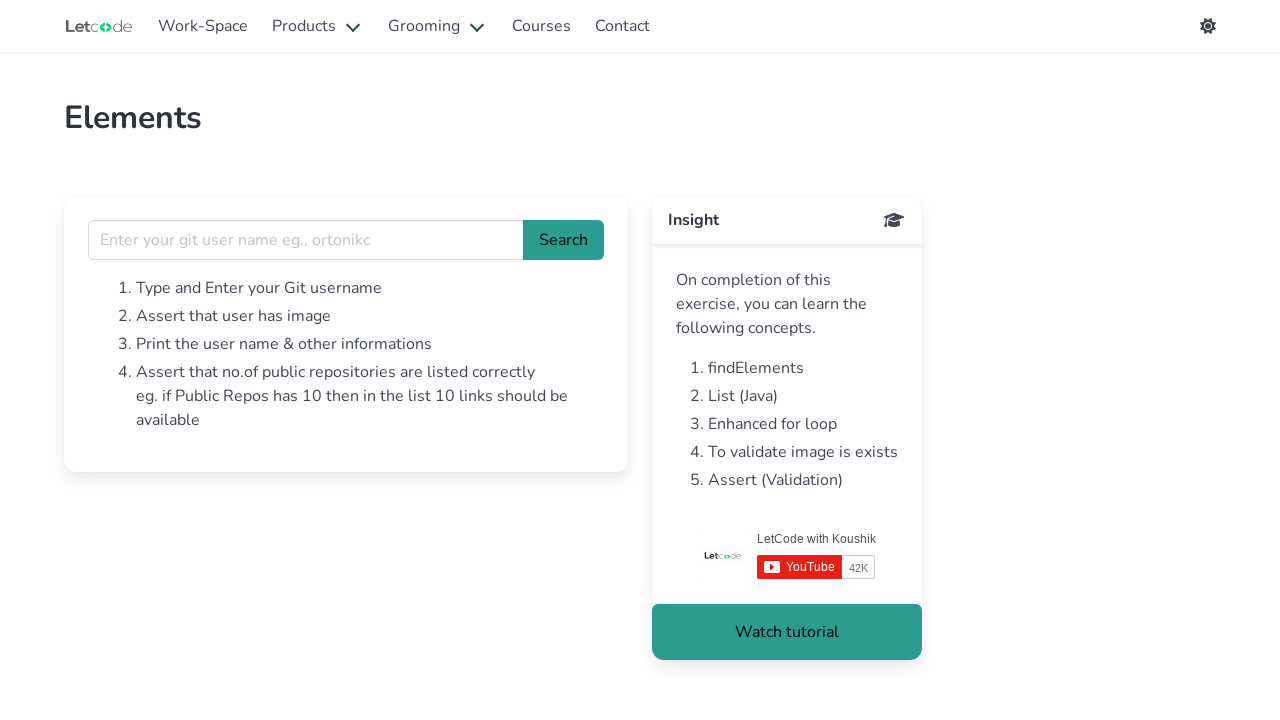

Filled GitHub username field with 'ortonikc' on input[name='username']
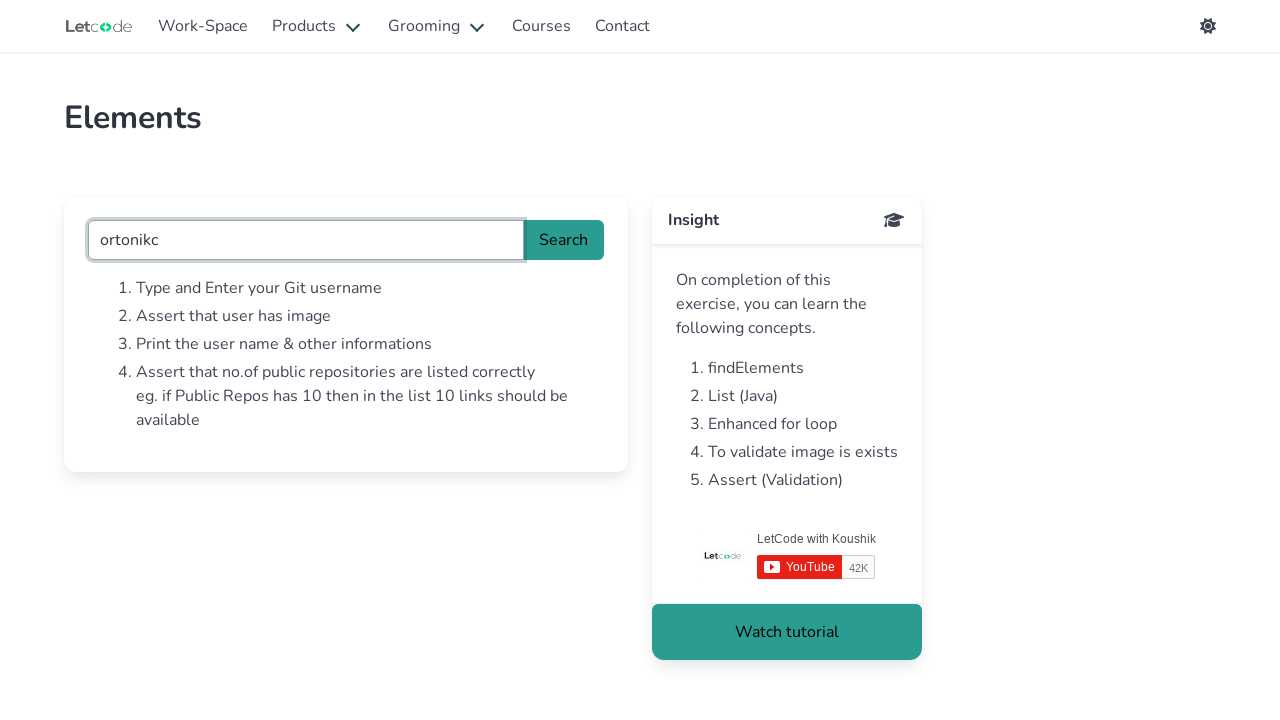

Pressed Enter to search for repositories on input[name='username']
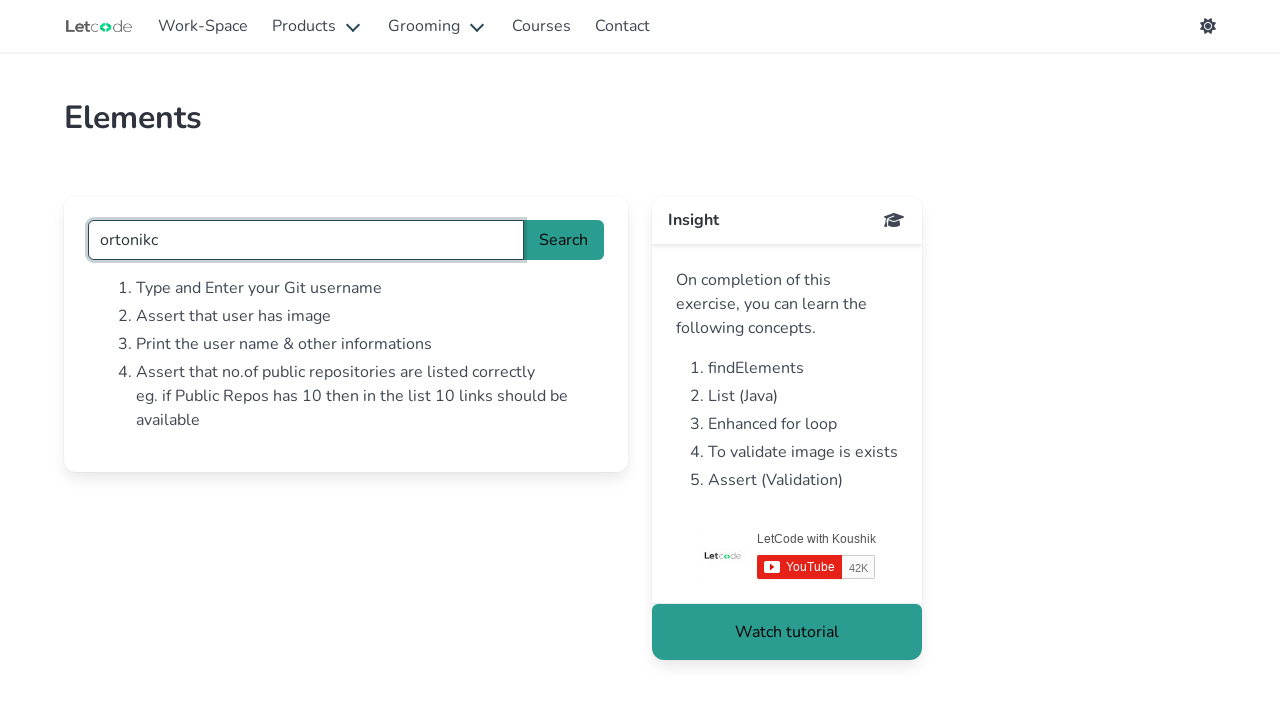

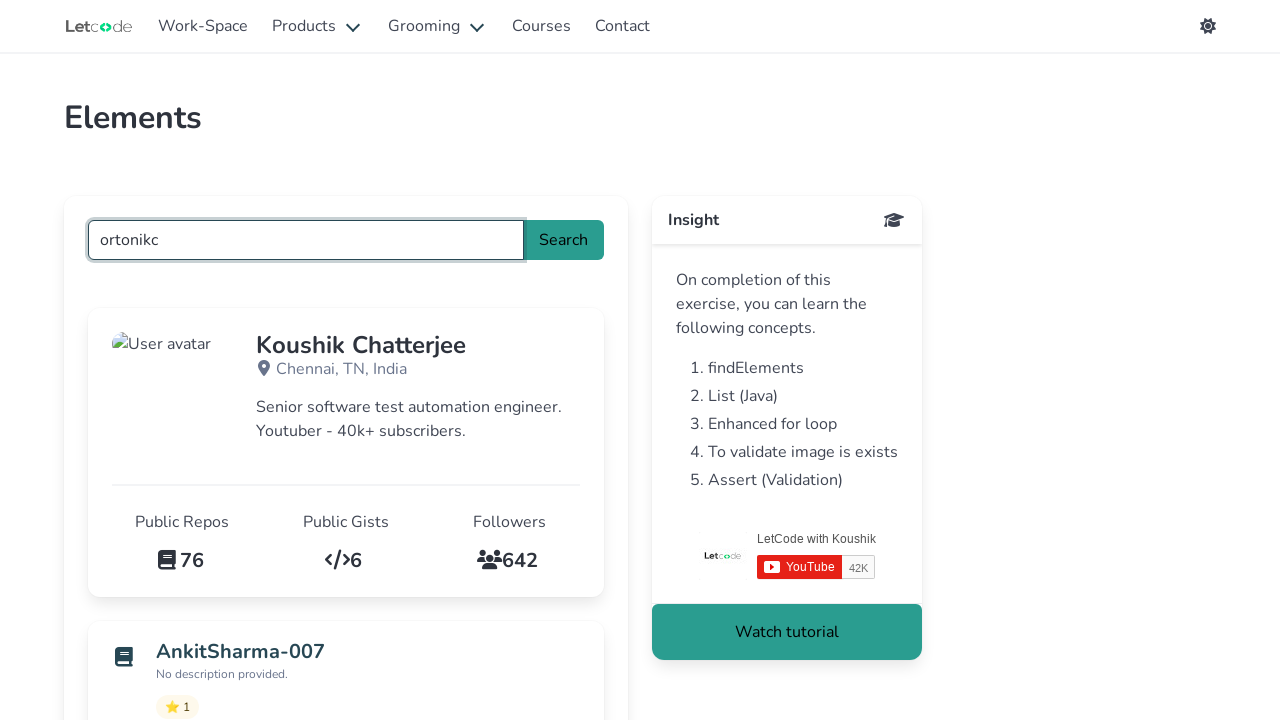